Tests handling multiple browser windows by clicking a link that opens a new window, verifying content in the new window, then switching back to the original window and verifying its content.

Starting URL: https://the-internet.herokuapp.com/windows

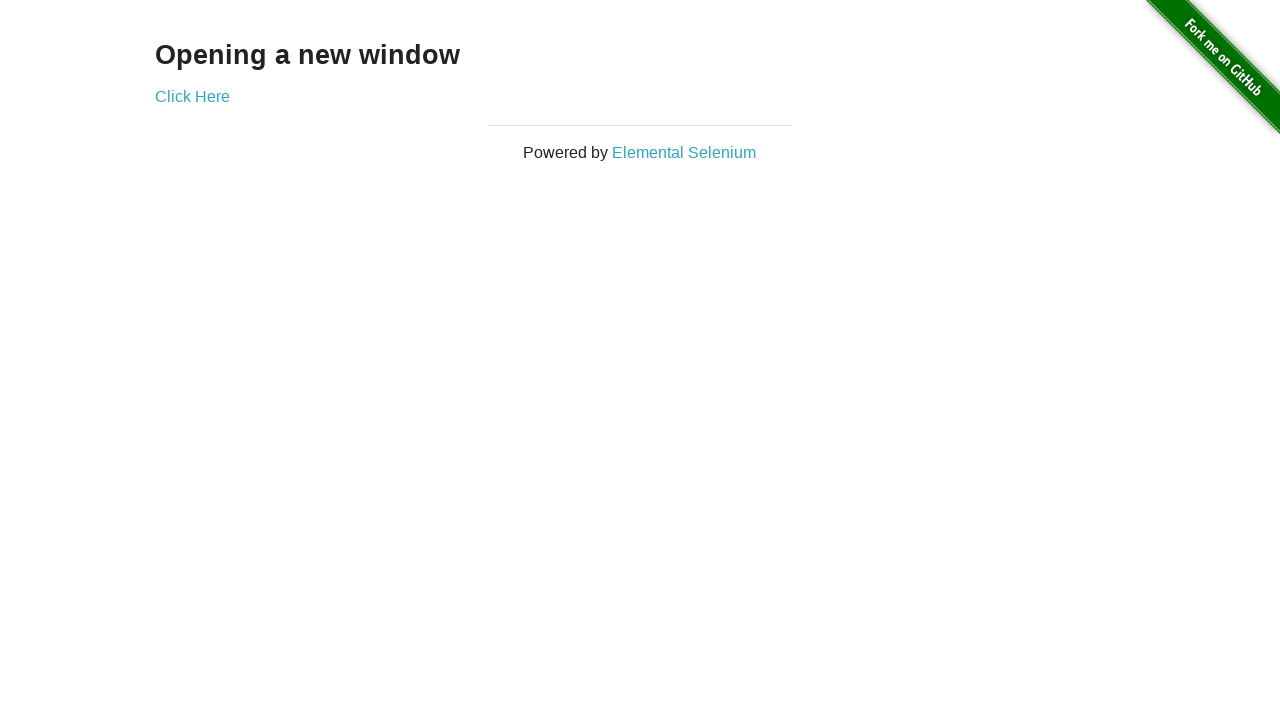

Waited for h3 selector to load on the page
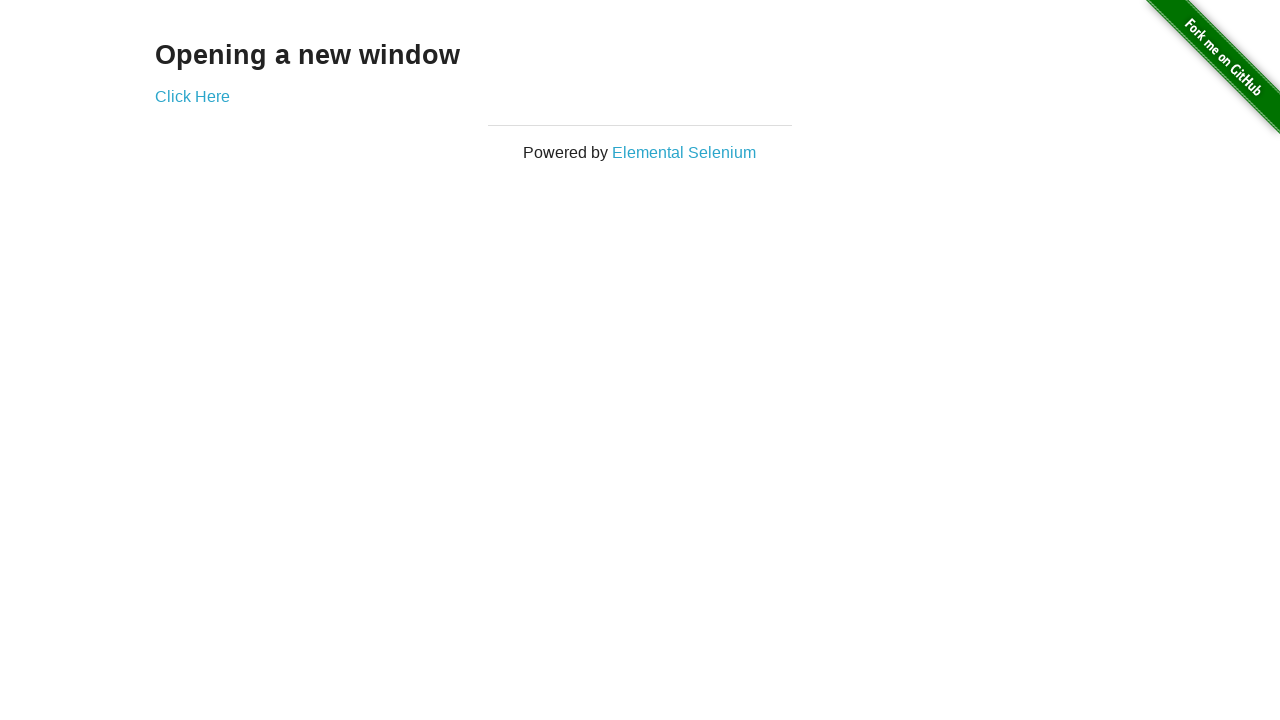

Verified h3 text content is 'Opening a new window'
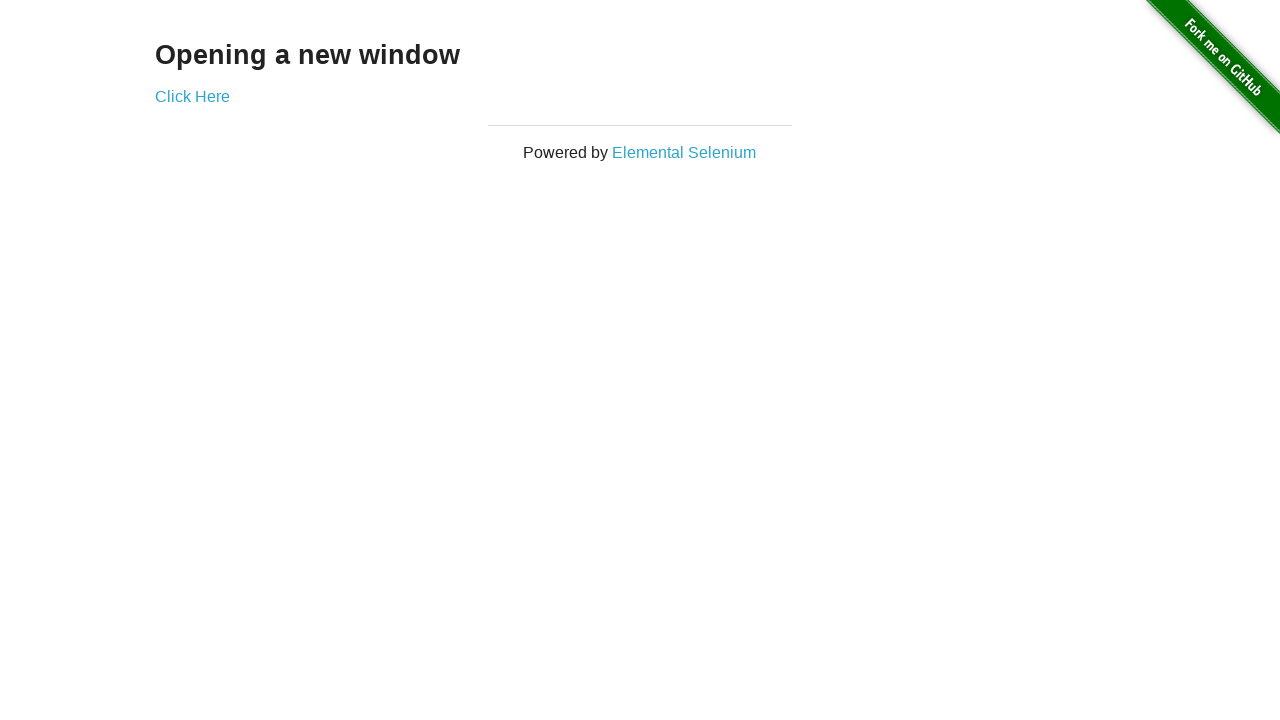

Verified page title is 'The Internet'
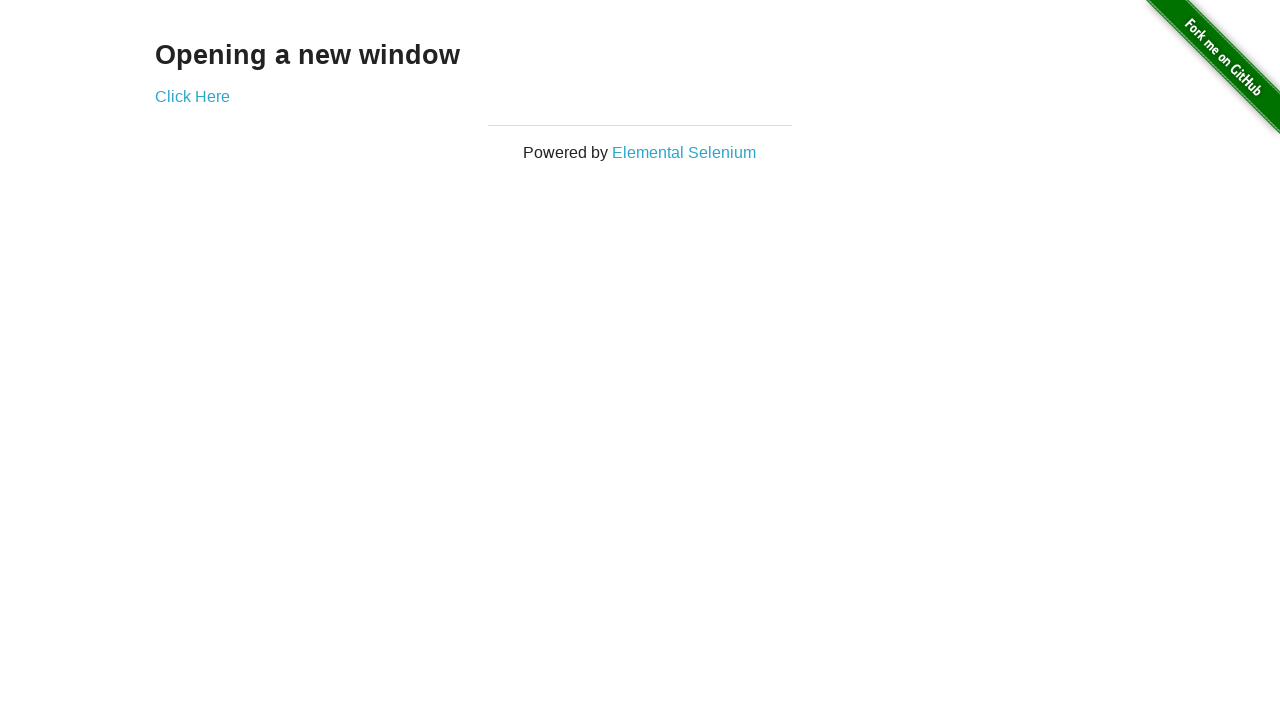

Clicked 'Click Here' link to open new window at (192, 96) on text=Click Here
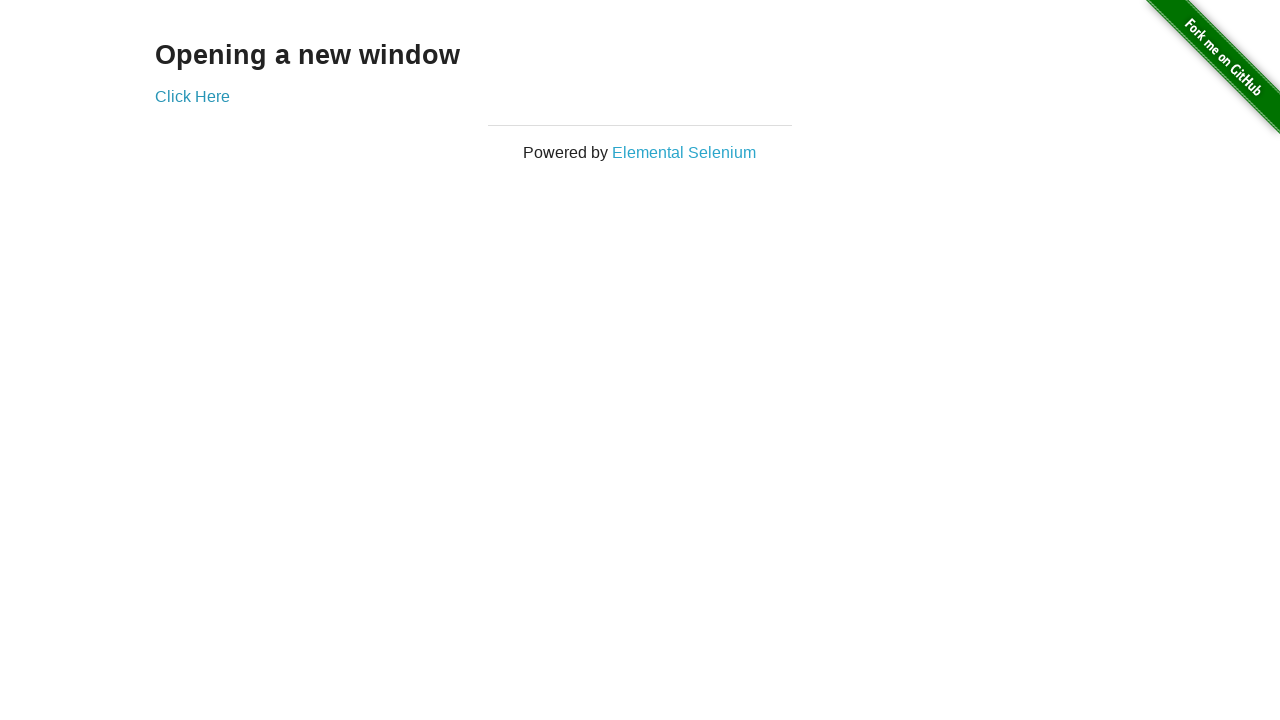

New window opened and loaded
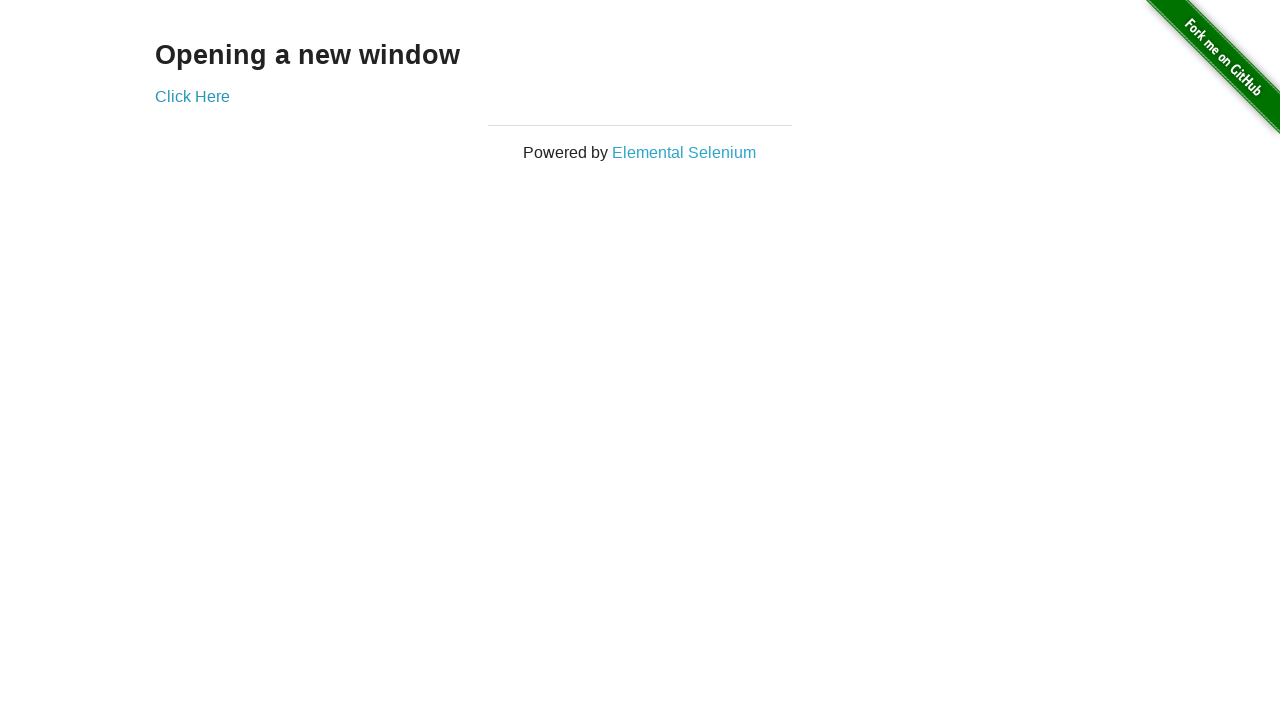

Verified new window title is 'New Window'
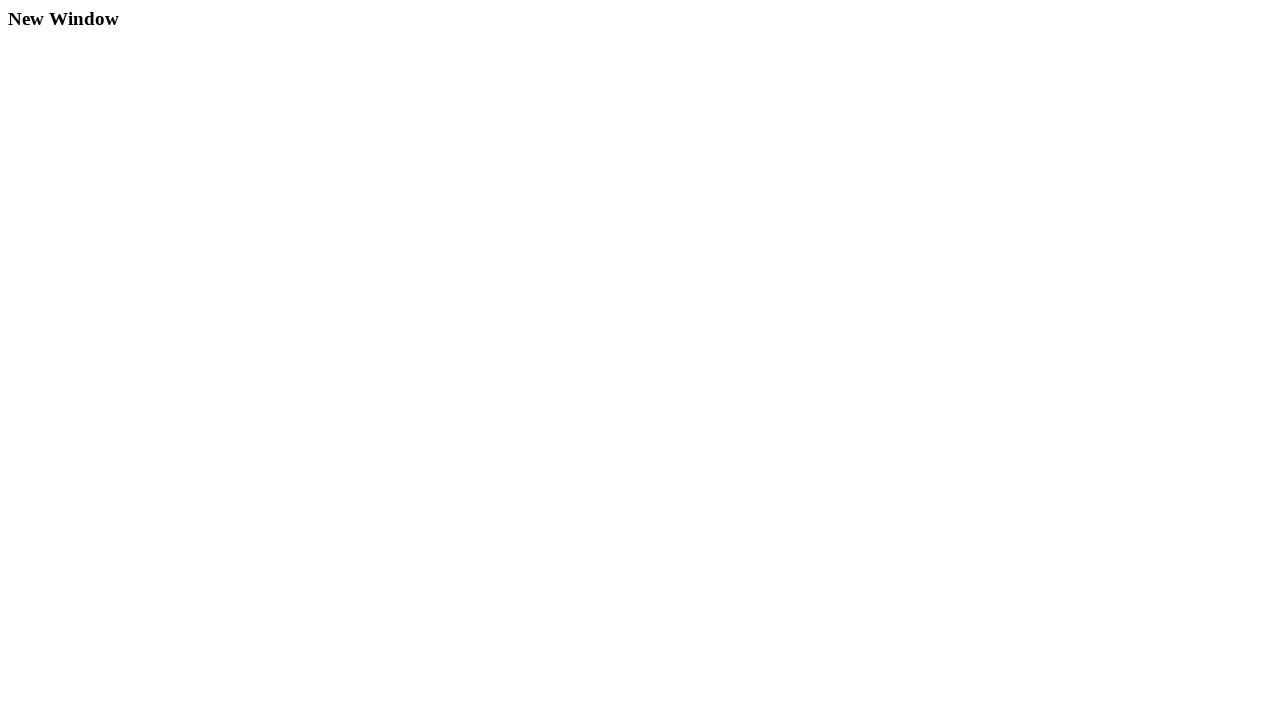

Verified h3 text content in new window is 'New Window'
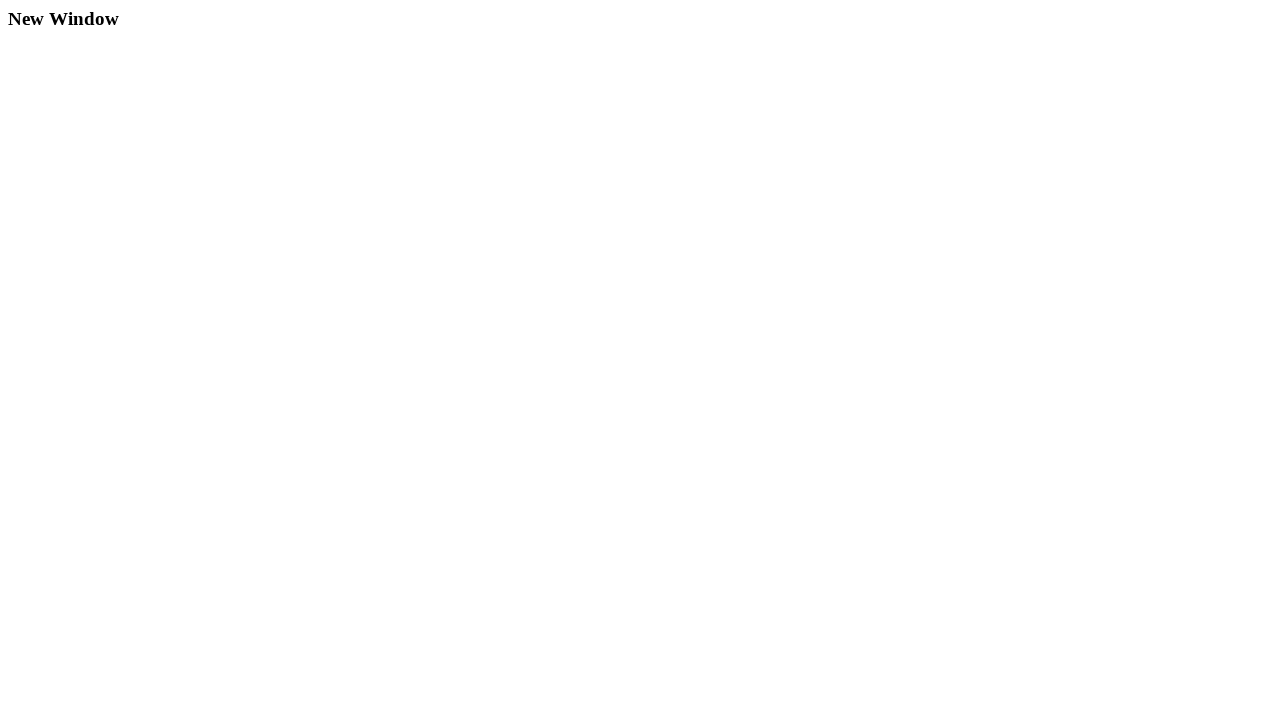

Switched back to original window
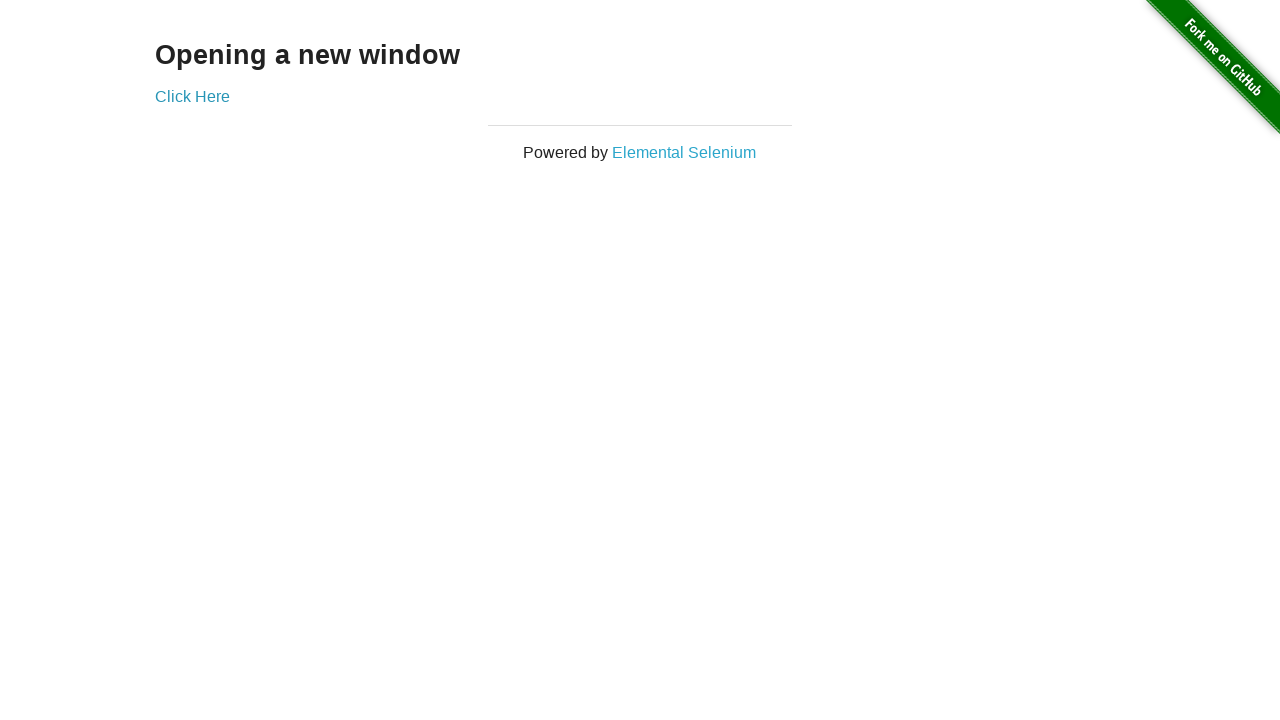

Verified original page title is still 'The Internet'
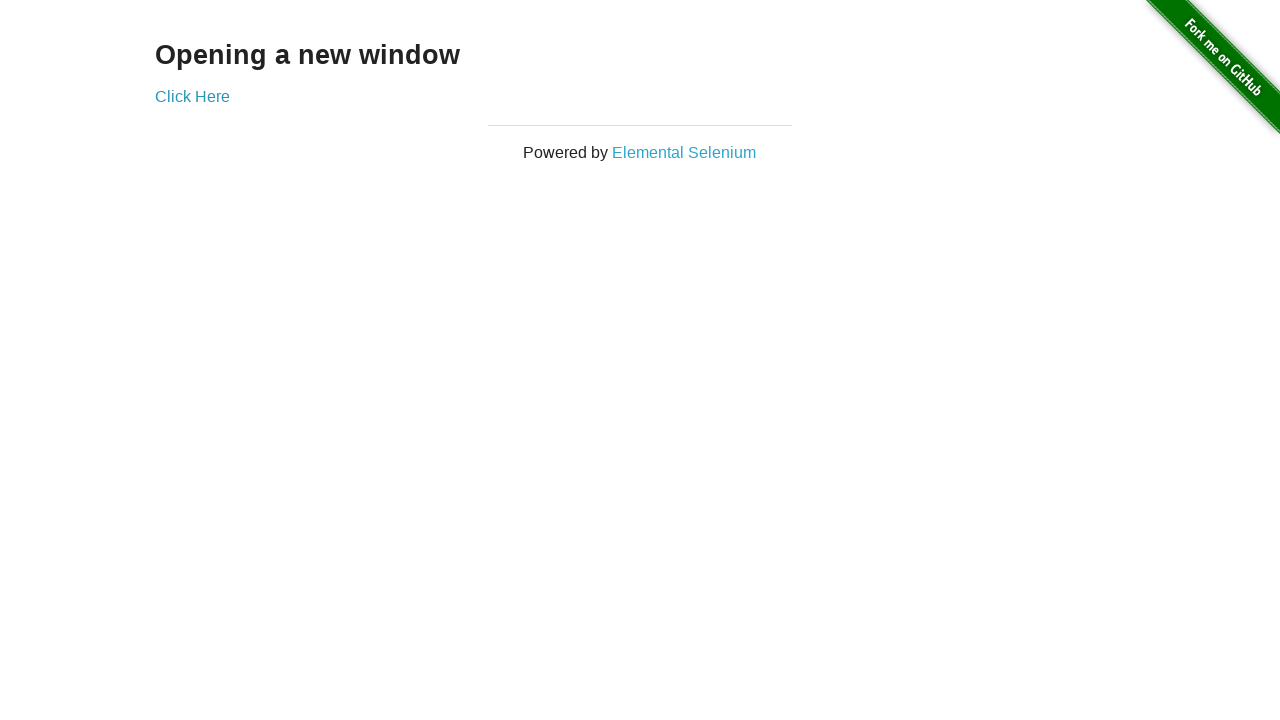

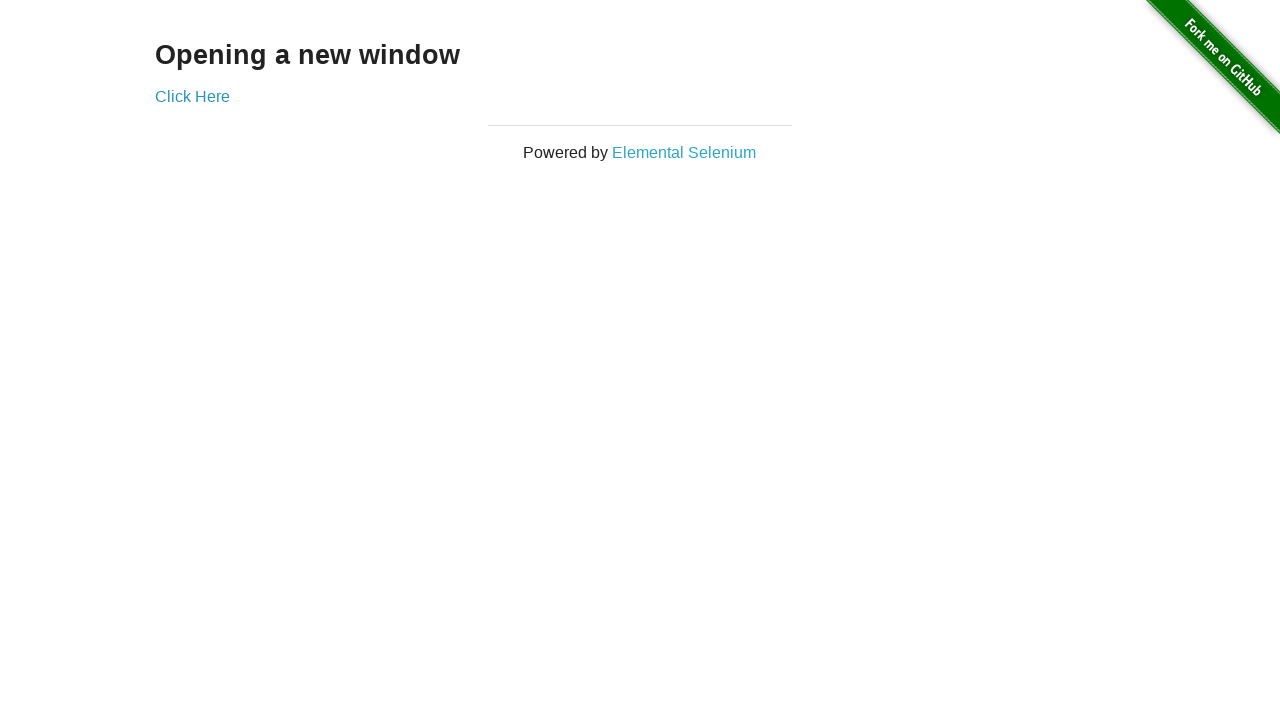